Demonstrates various scrolling techniques on a webpage including scrolling to a specific element, scrolling to the bottom and top of the page, and using keyboard actions for page navigation.

Starting URL: https://www.w3schools.com/html/html_tables.asp

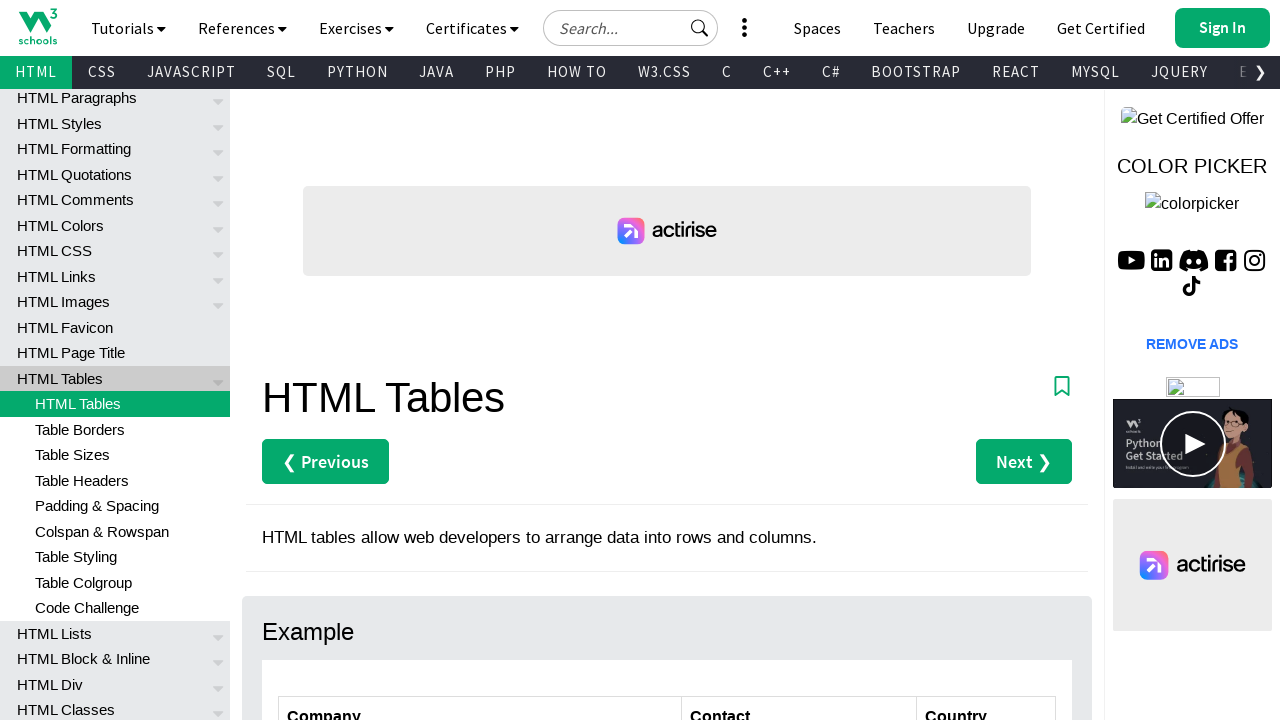

Scrolled to 'HTML Table Tags' heading element
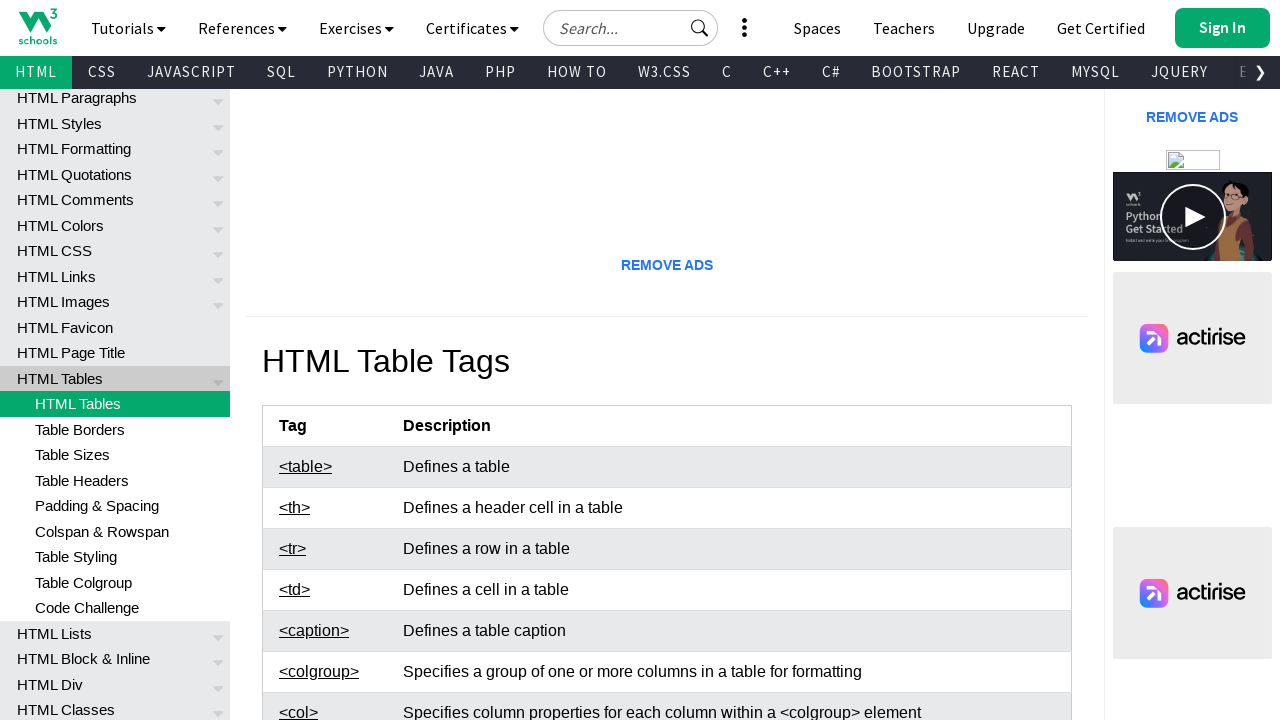

Scrolled to bottom of page using JavaScript
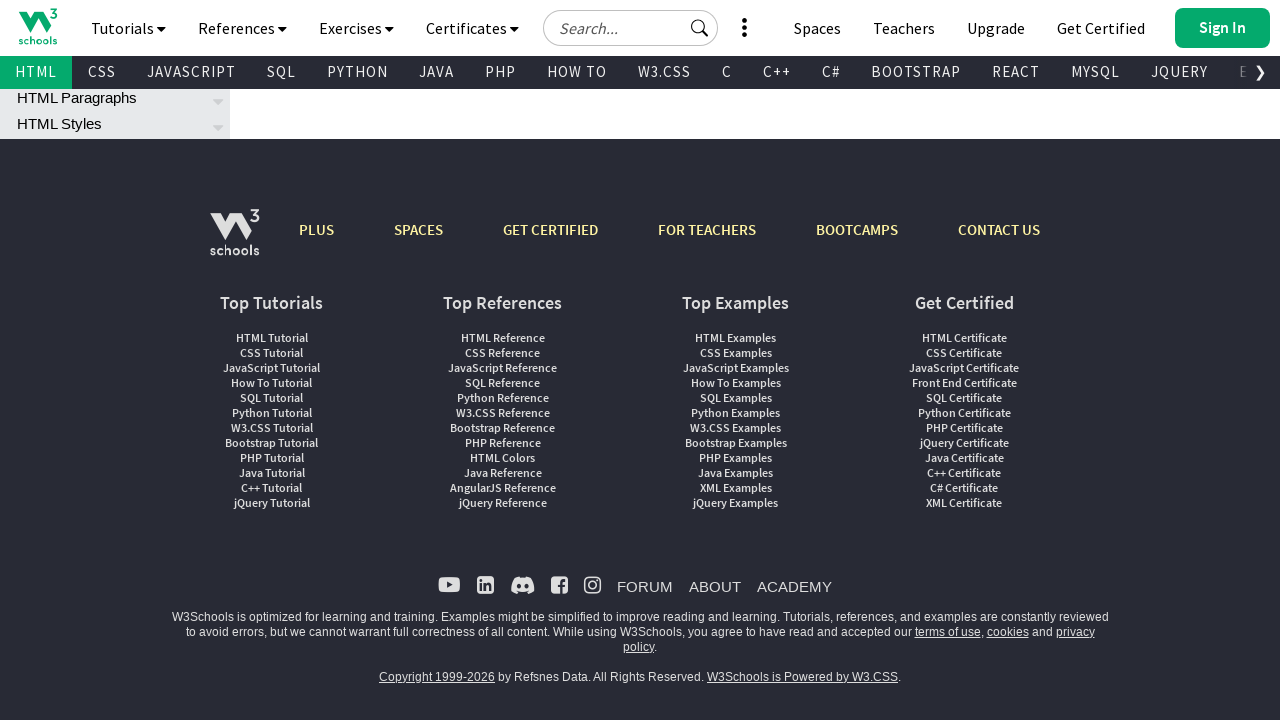

Scrolled to top of page using JavaScript
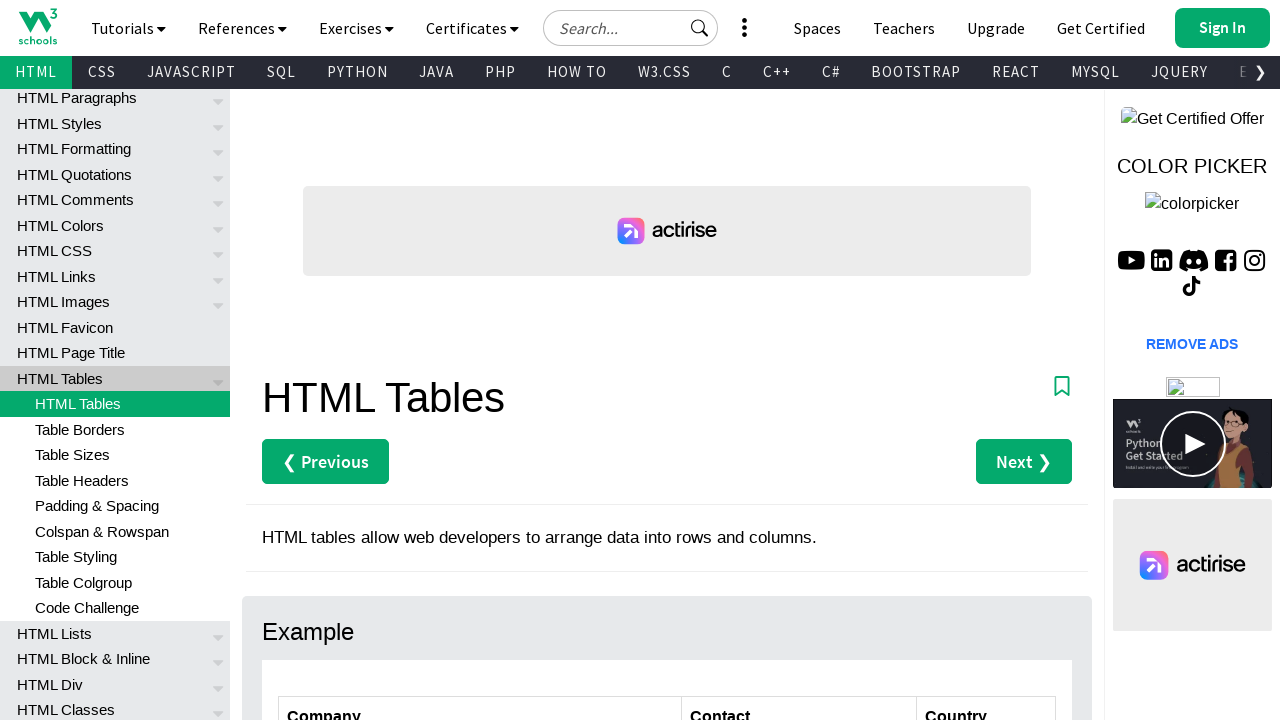

Pressed Page Down to scroll down
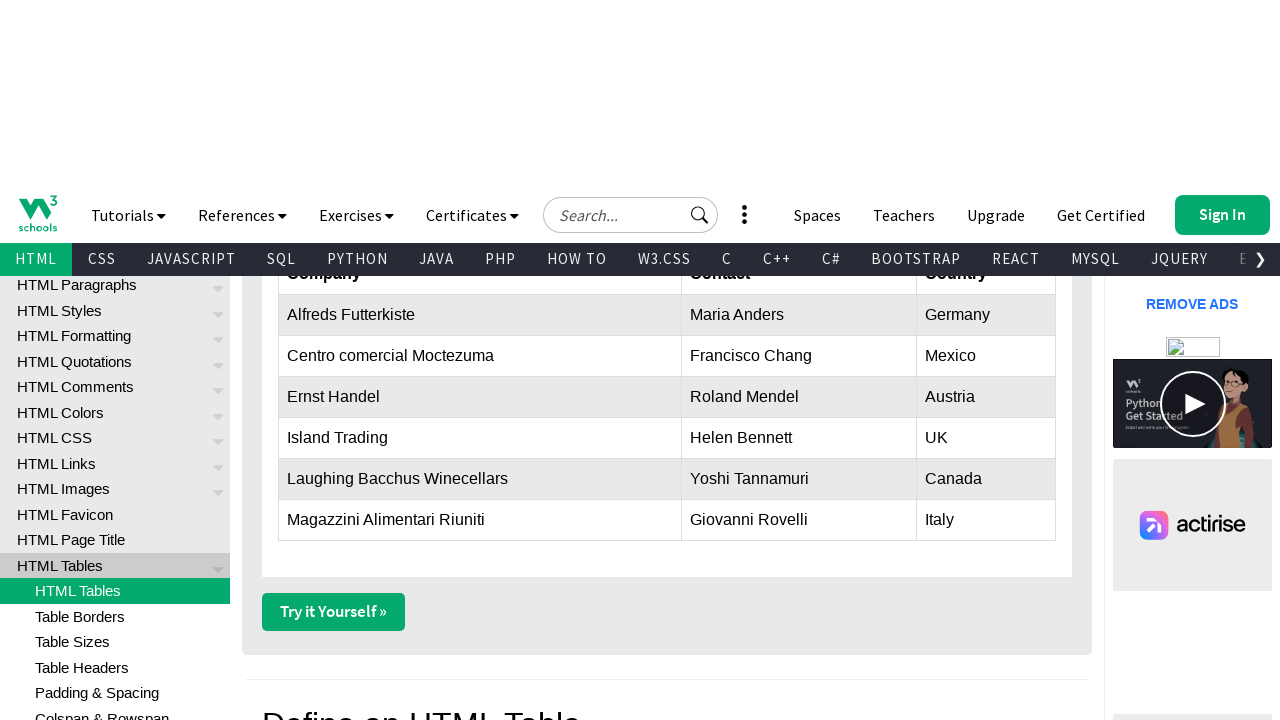

Pressed Control+End to scroll to very bottom of page
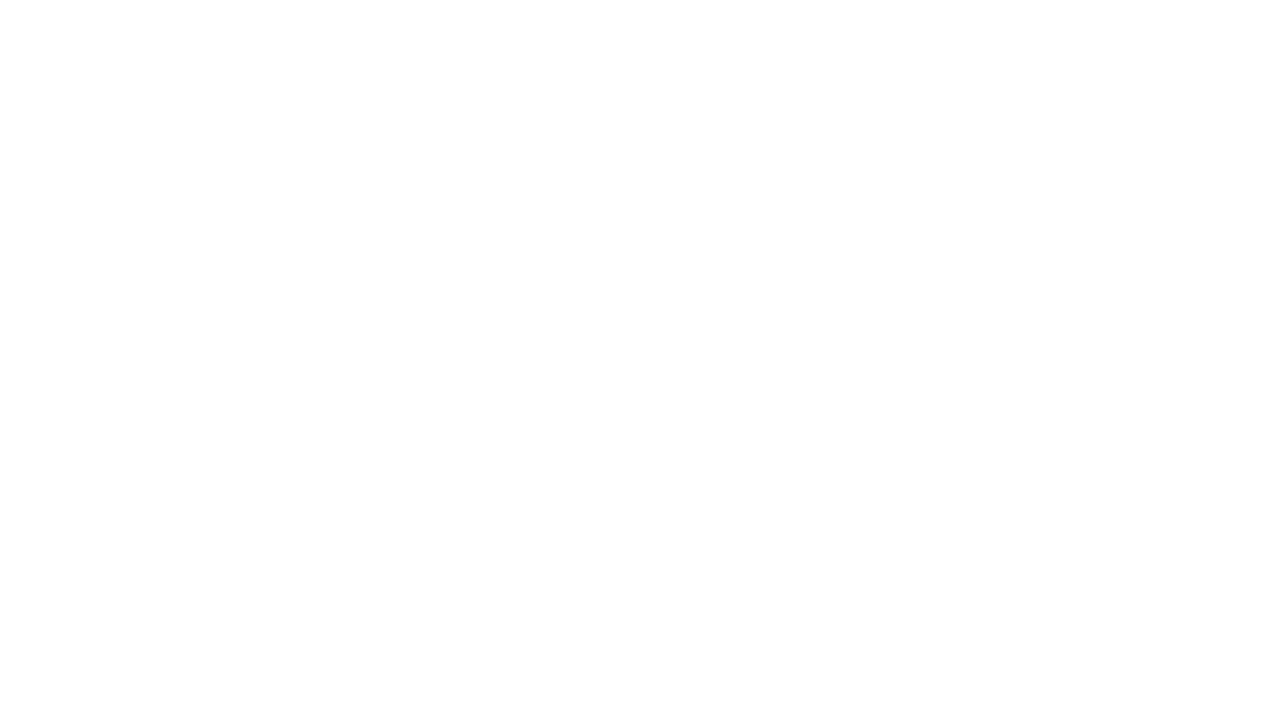

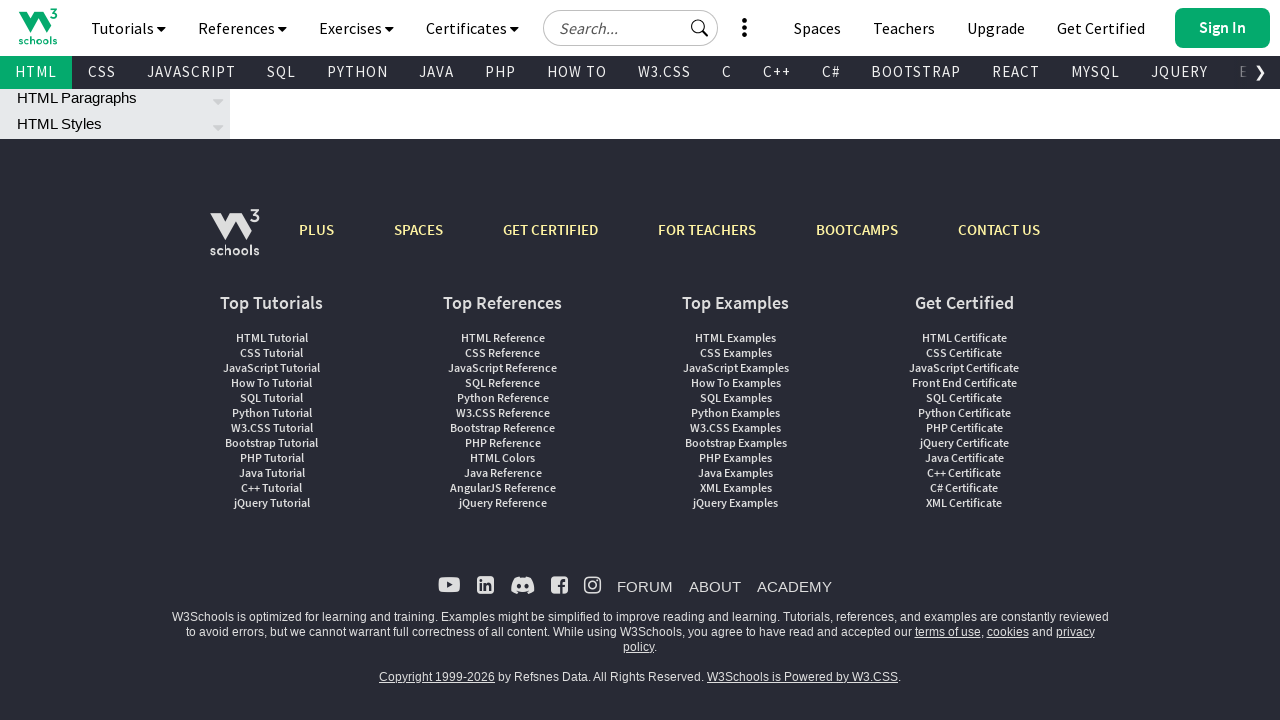